Navigates to the EFT traders reset timers page and verifies that trader information elements (names and timers) are displayed on the page.

Starting URL: https://eft-ammo.com/traders-reset-timers

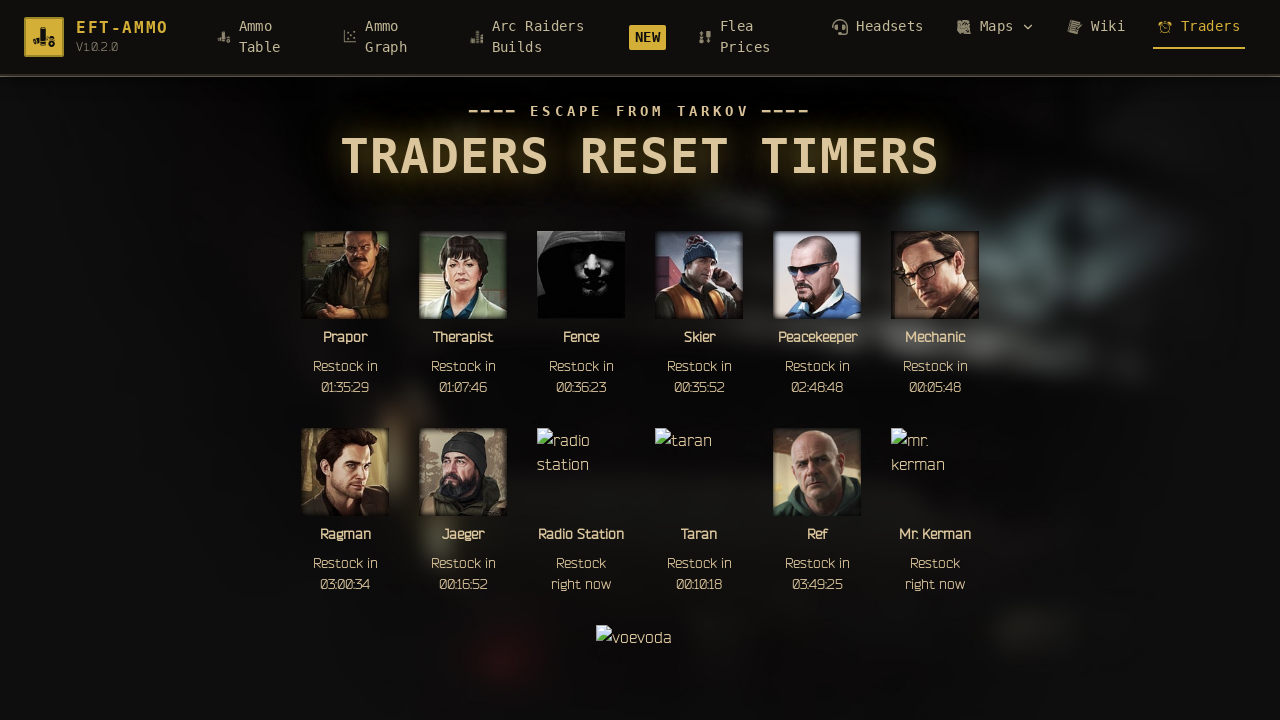

Waited for trader names to be visible
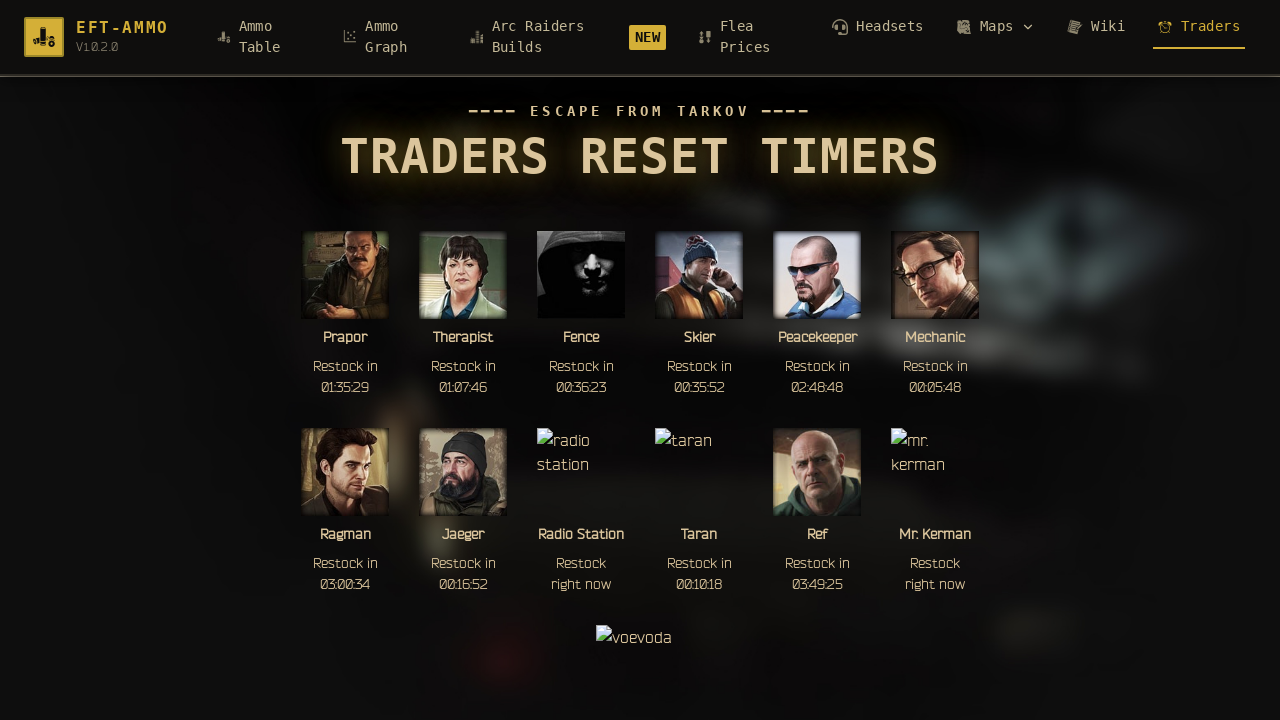

Waited for trader timer information to be visible
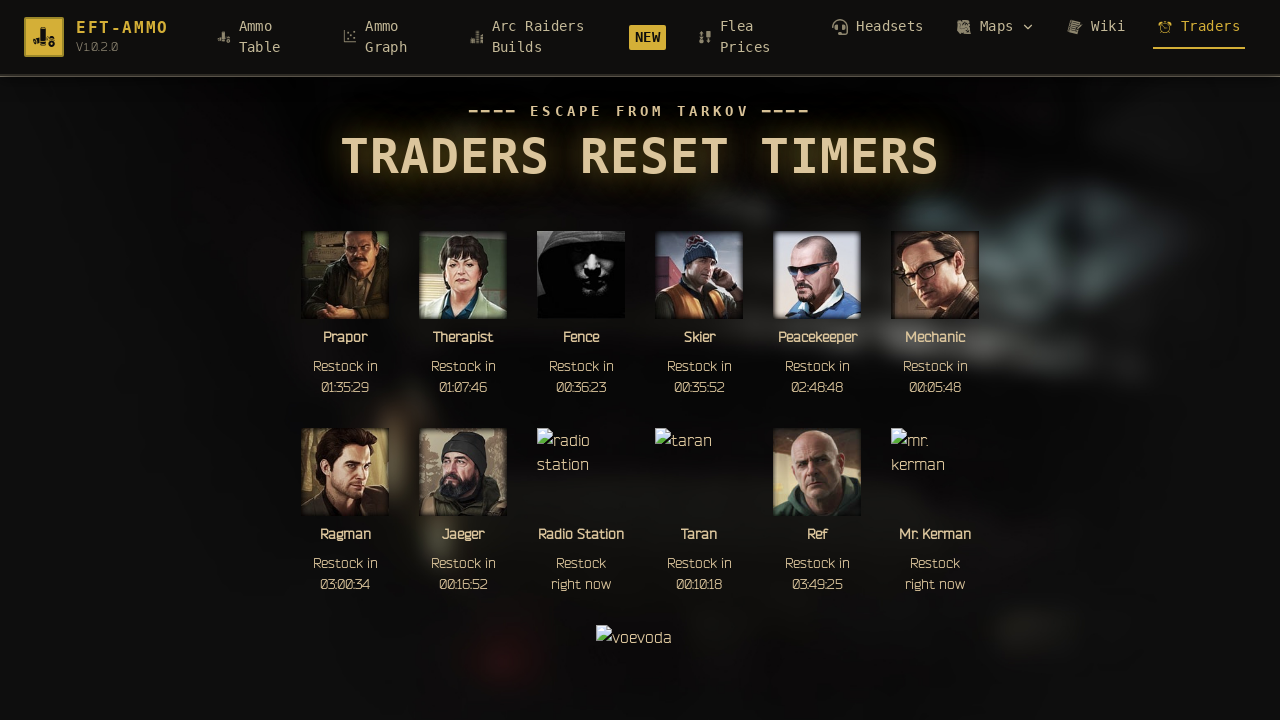

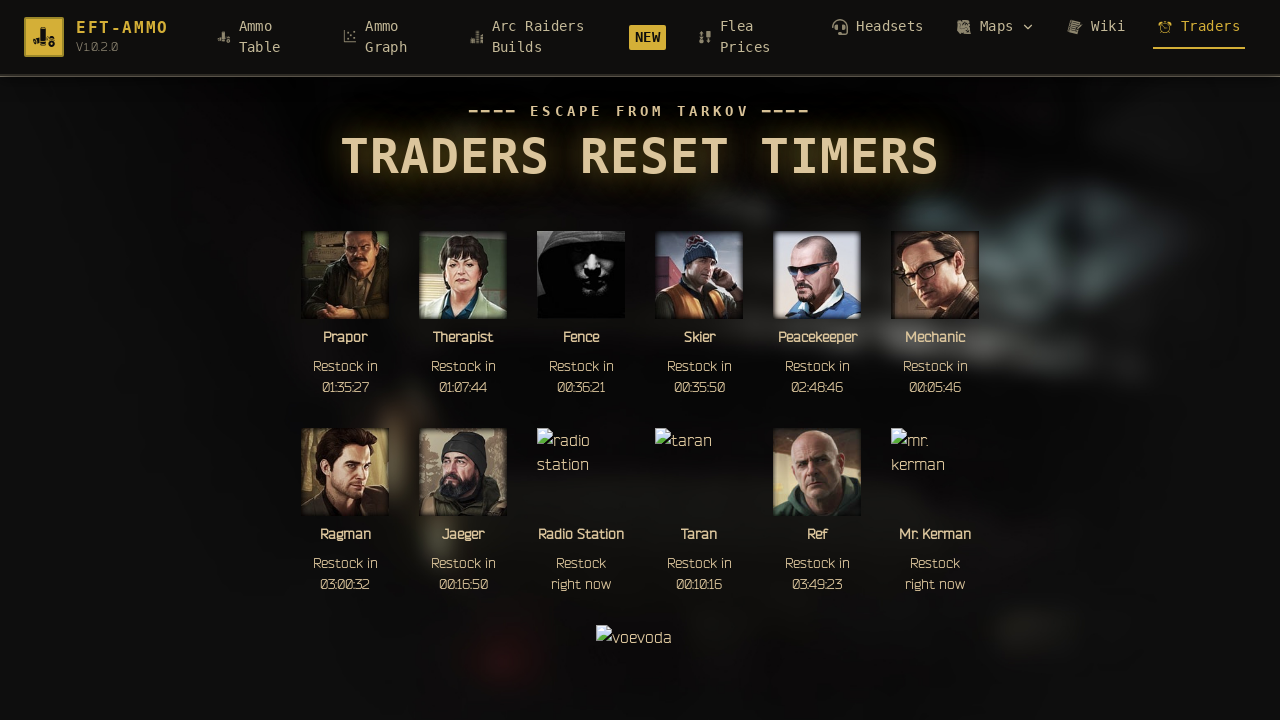